Tests double-click functionality by double-clicking a "Copy Text" button and verifying that text is copied to a target field

Starting URL: https://testautomationpractice.blogspot.com/

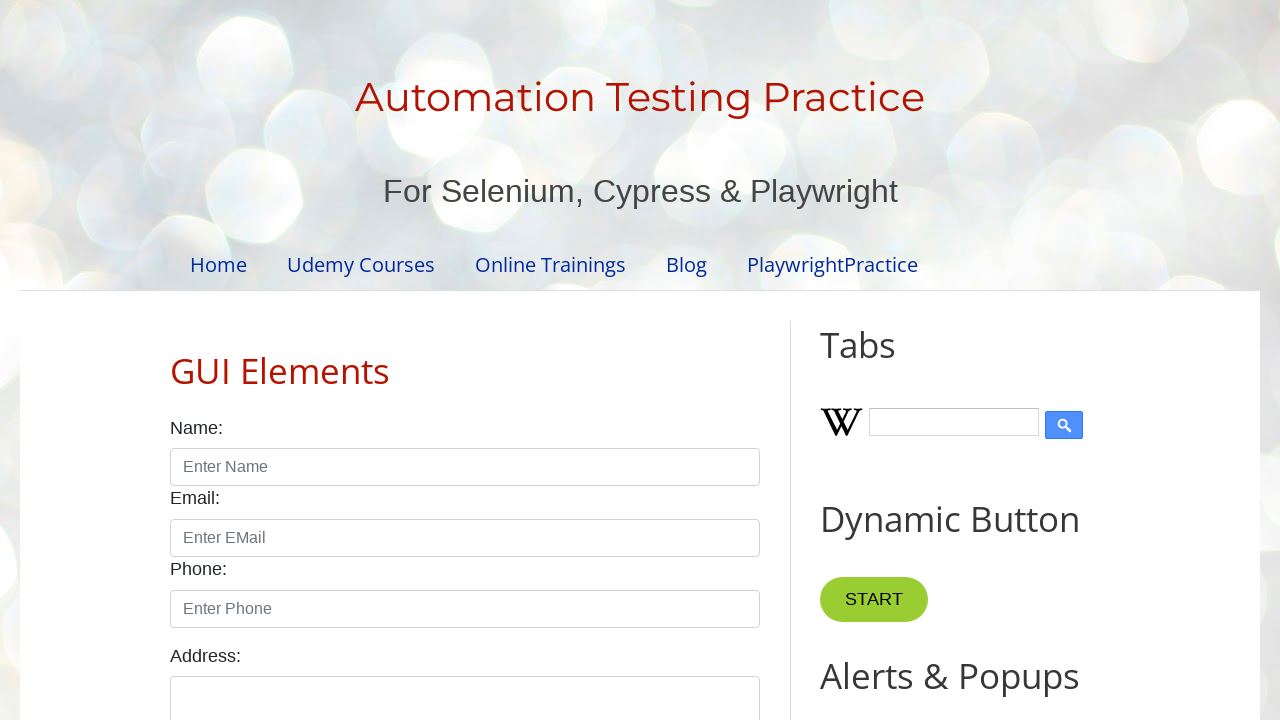

Double-clicked the 'Copy Text' button at (885, 360) on xpath=//button[text()='Copy Text']
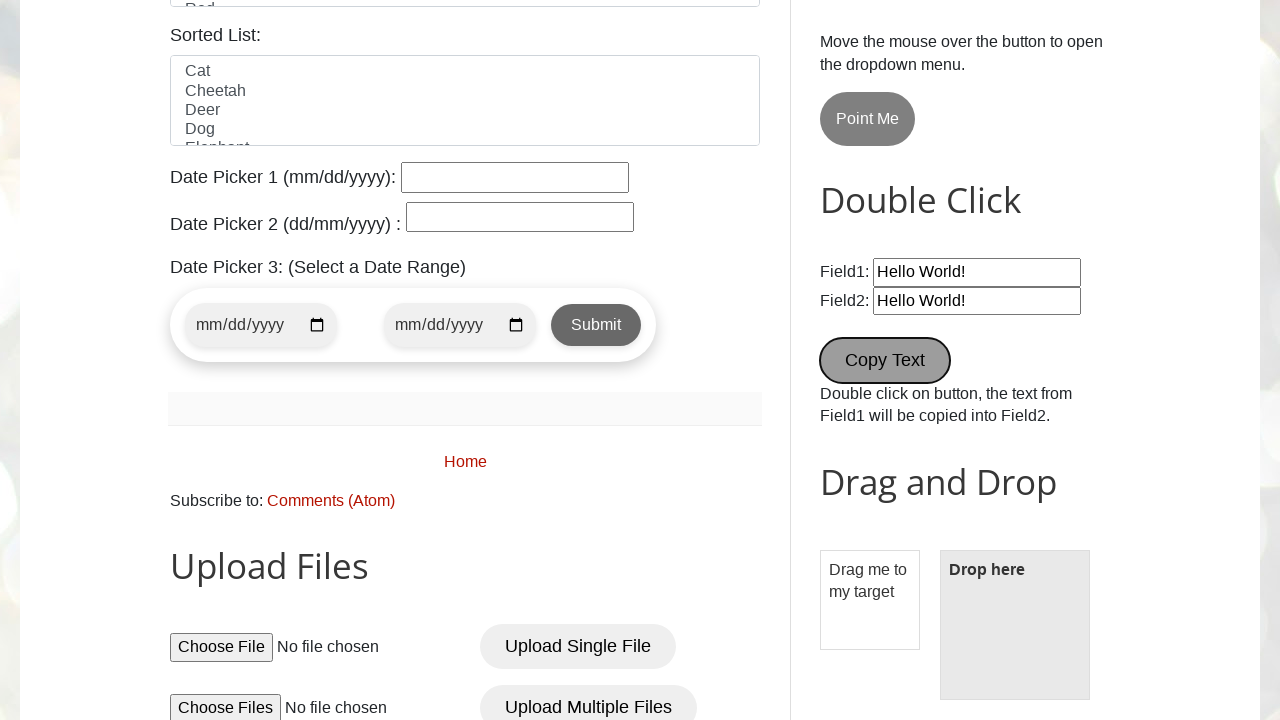

Verified that text 'Hello World!' was copied to target field
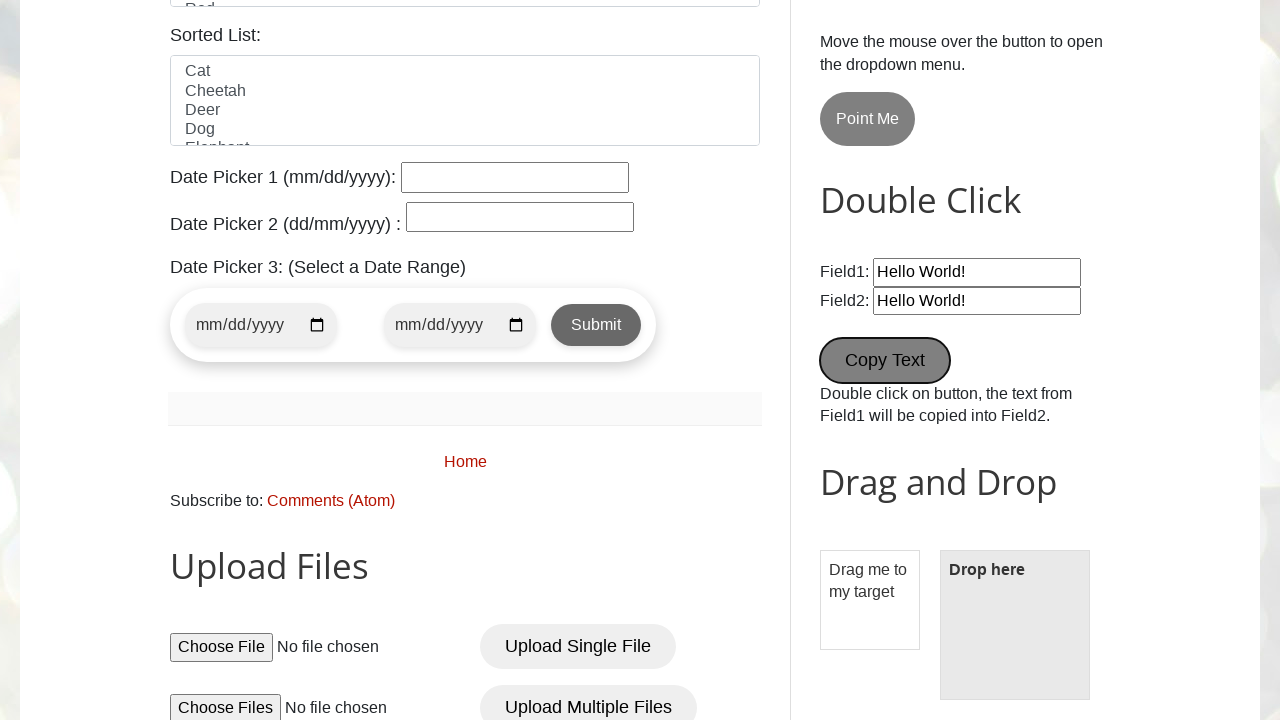

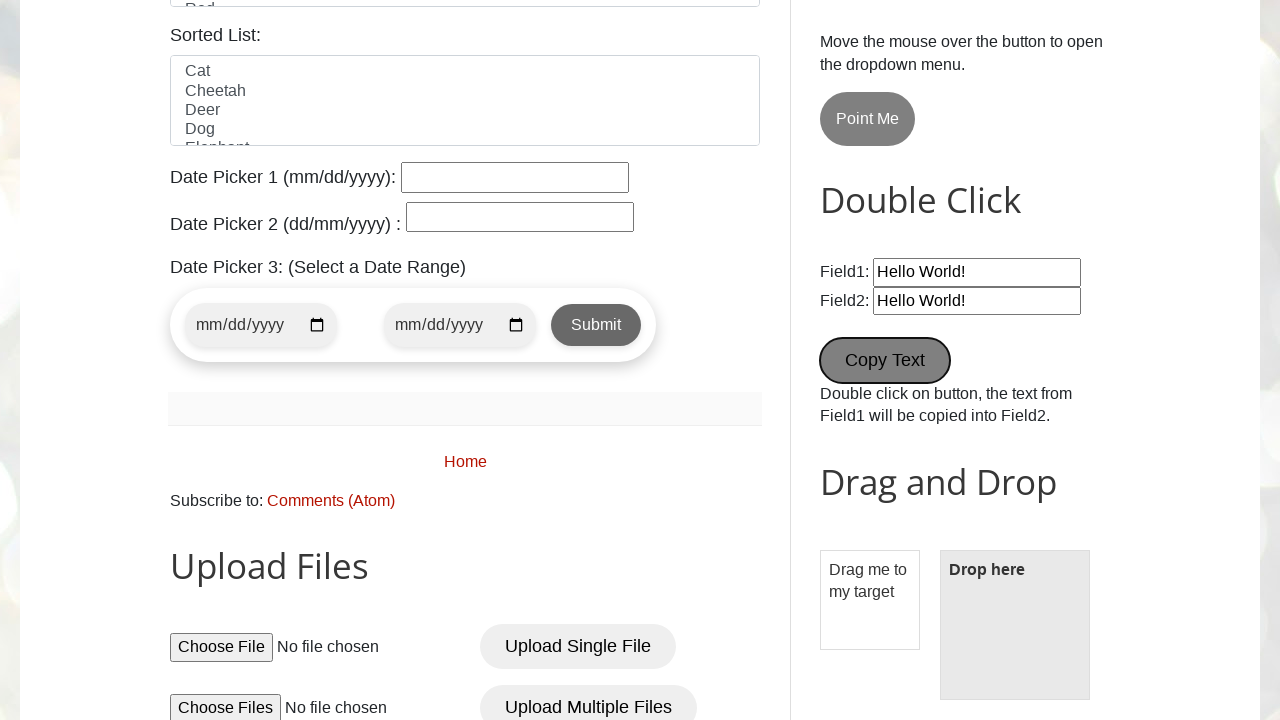